Tests a JavaScript confirm dialog by clicking a button, accepting the confirmation, verifying the result, then triggering it again and dismissing it to verify the cancel behavior.

Starting URL: https://the-internet.herokuapp.com/javascript_alerts

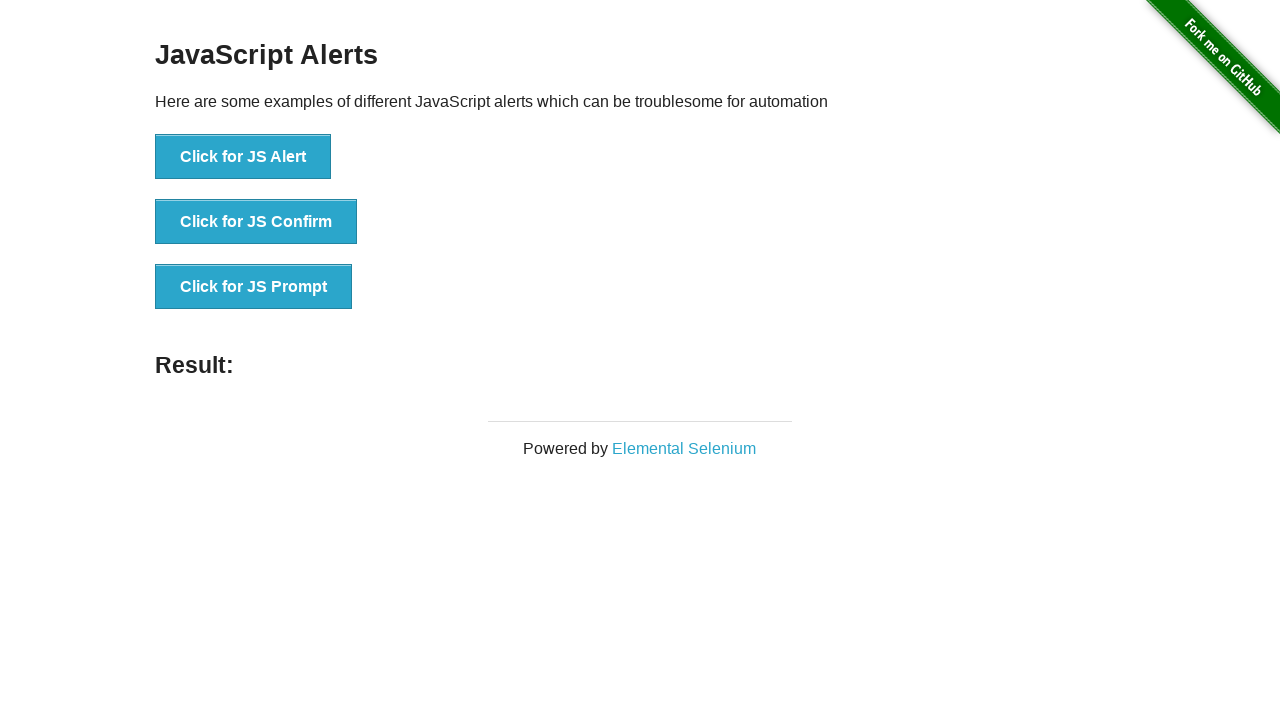

Set up dialog handler to accept the confirmation dialog
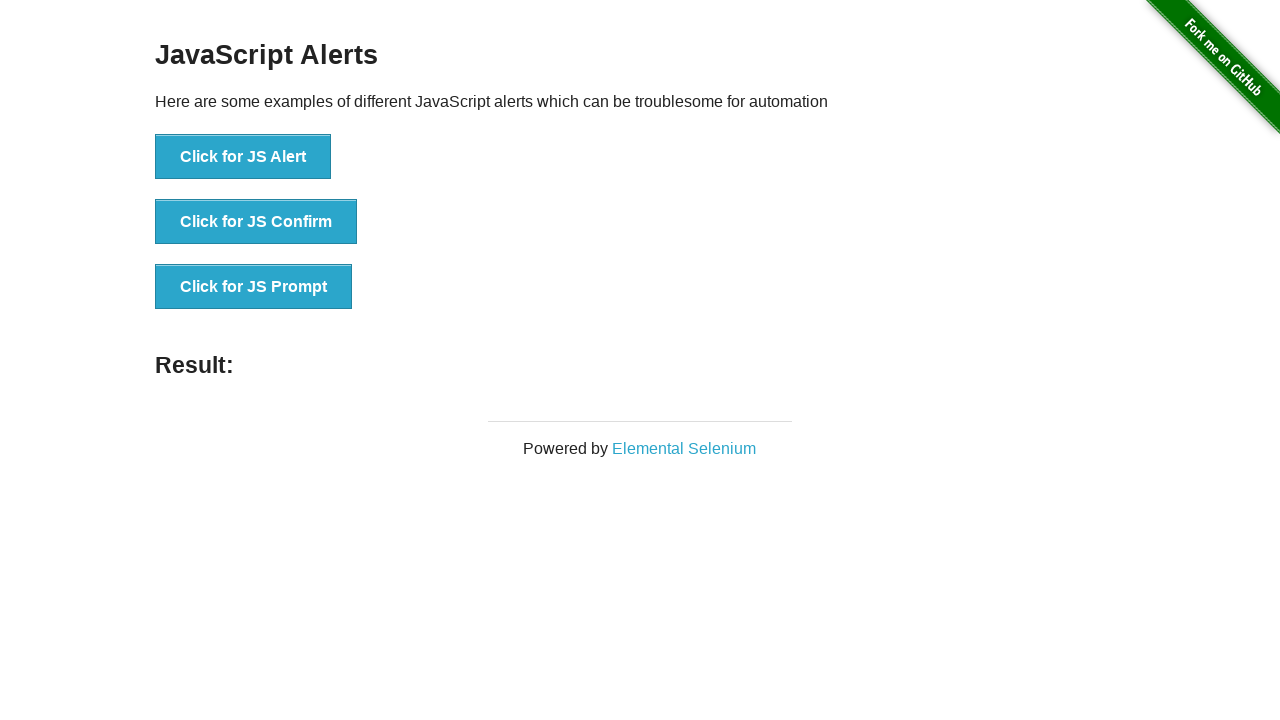

Clicked the 'Click for JS Confirm' button to trigger the confirmation dialog at (256, 222) on xpath=//button[text()='Click for JS Confirm']
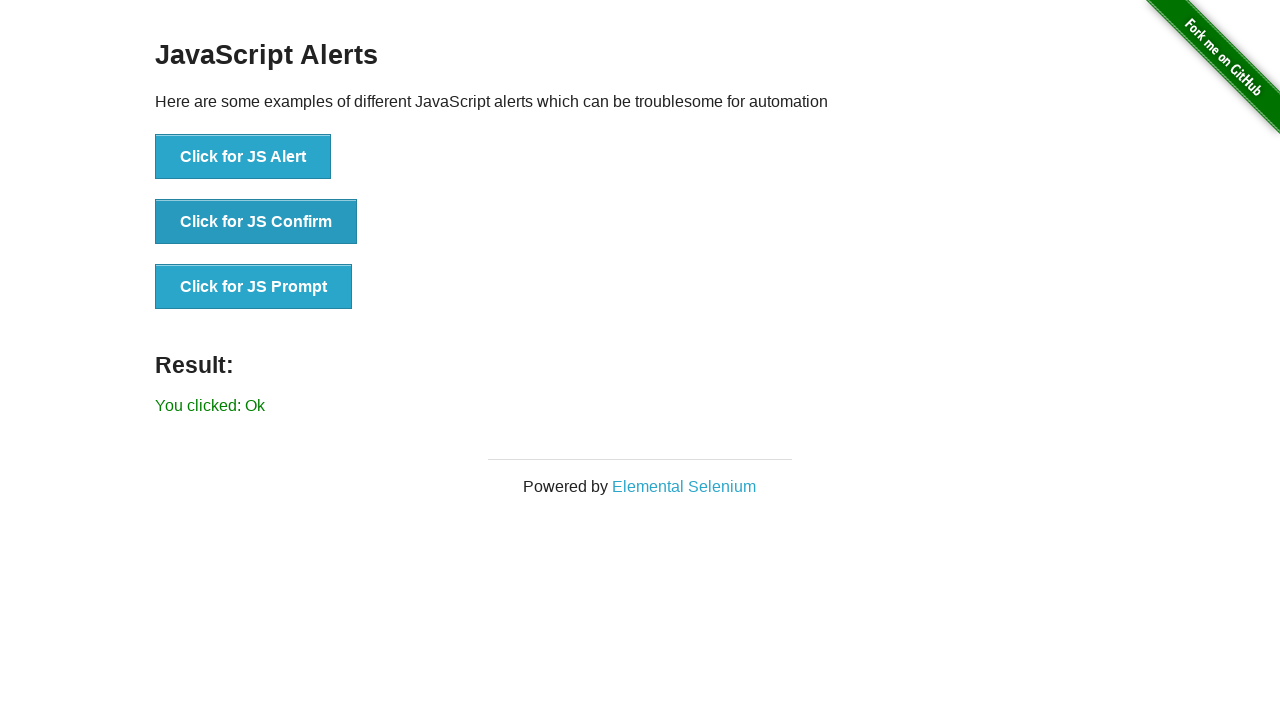

Result message element loaded after accepting the confirm dialog
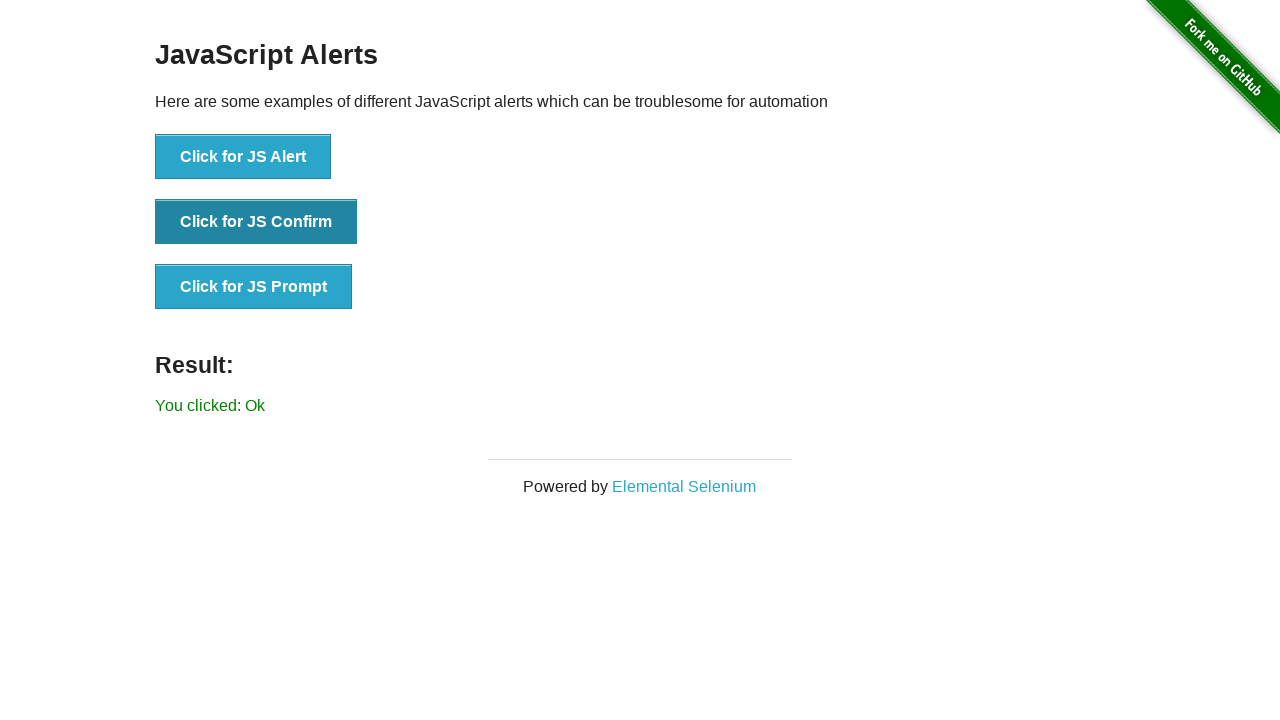

Retrieved result text from the result element
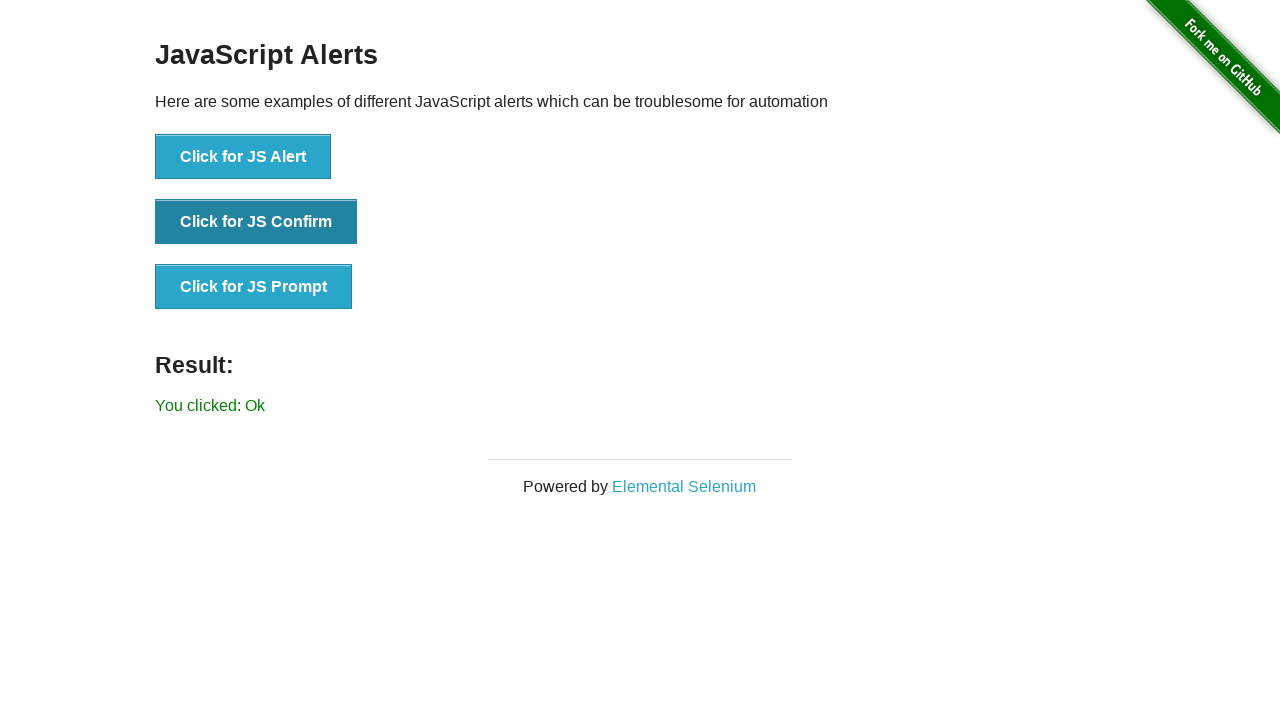

Verified that result text is 'You clicked: Ok' after accepting the dialog
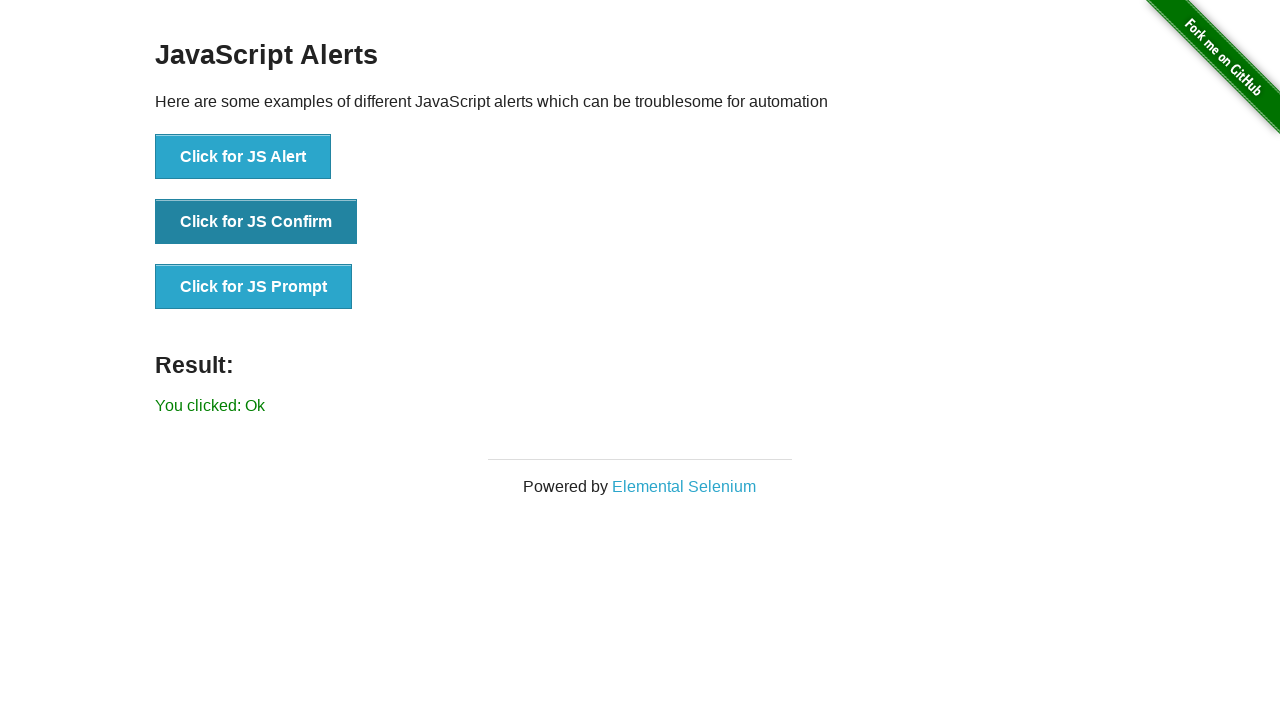

Set up dialog handler to dismiss the next confirmation dialog
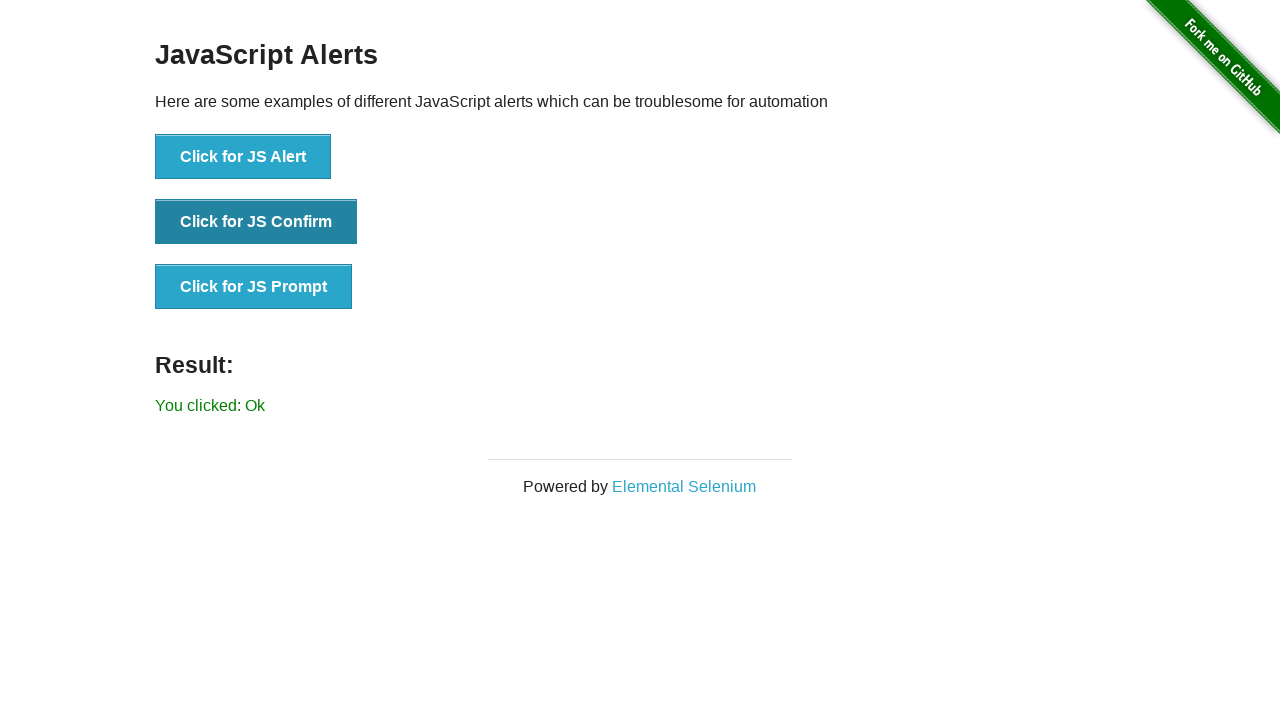

Clicked the 'Click for JS Confirm' button again to trigger the second confirmation dialog at (256, 222) on xpath=//button[text()='Click for JS Confirm']
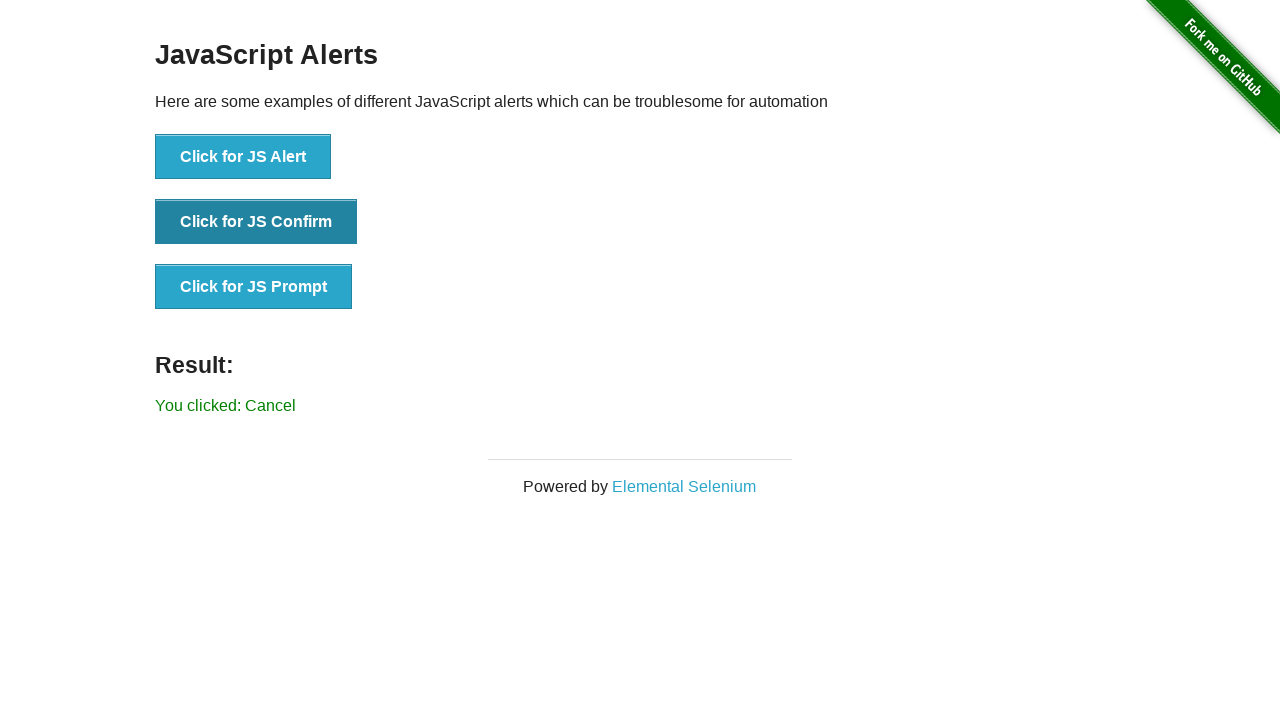

Waited 500ms for the result message to update after dismissing the dialog
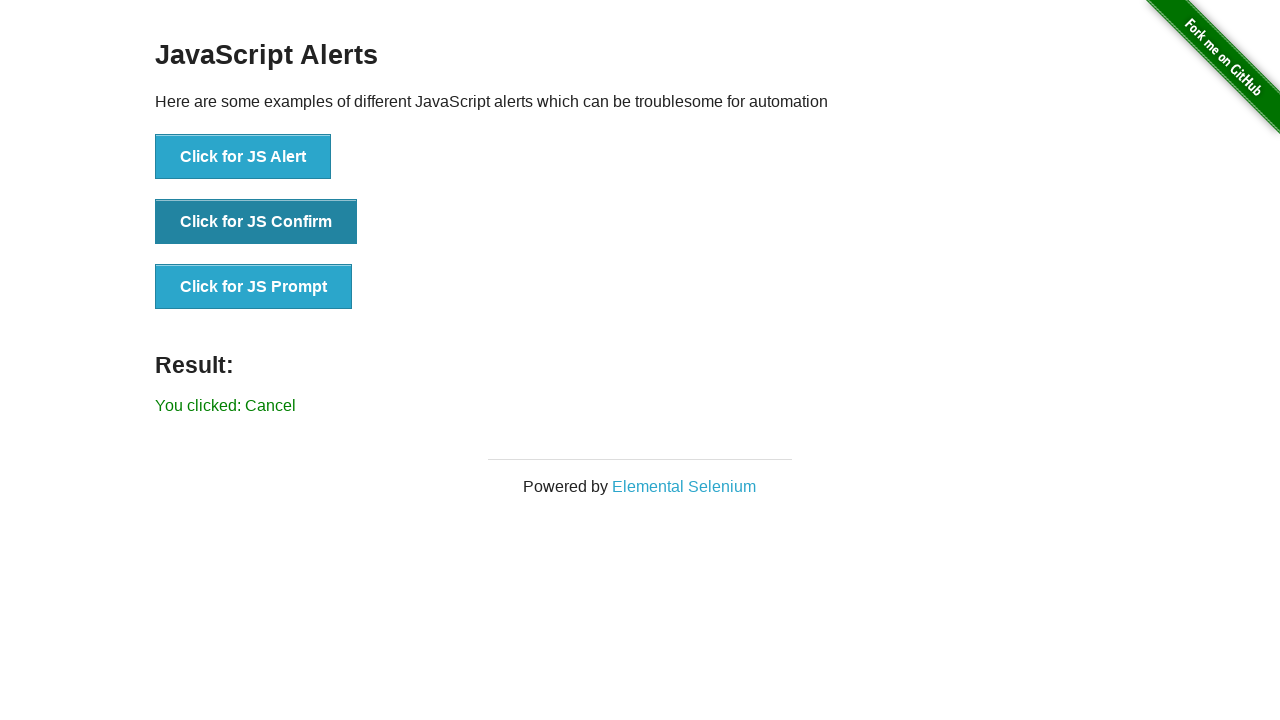

Retrieved updated result text from the result element
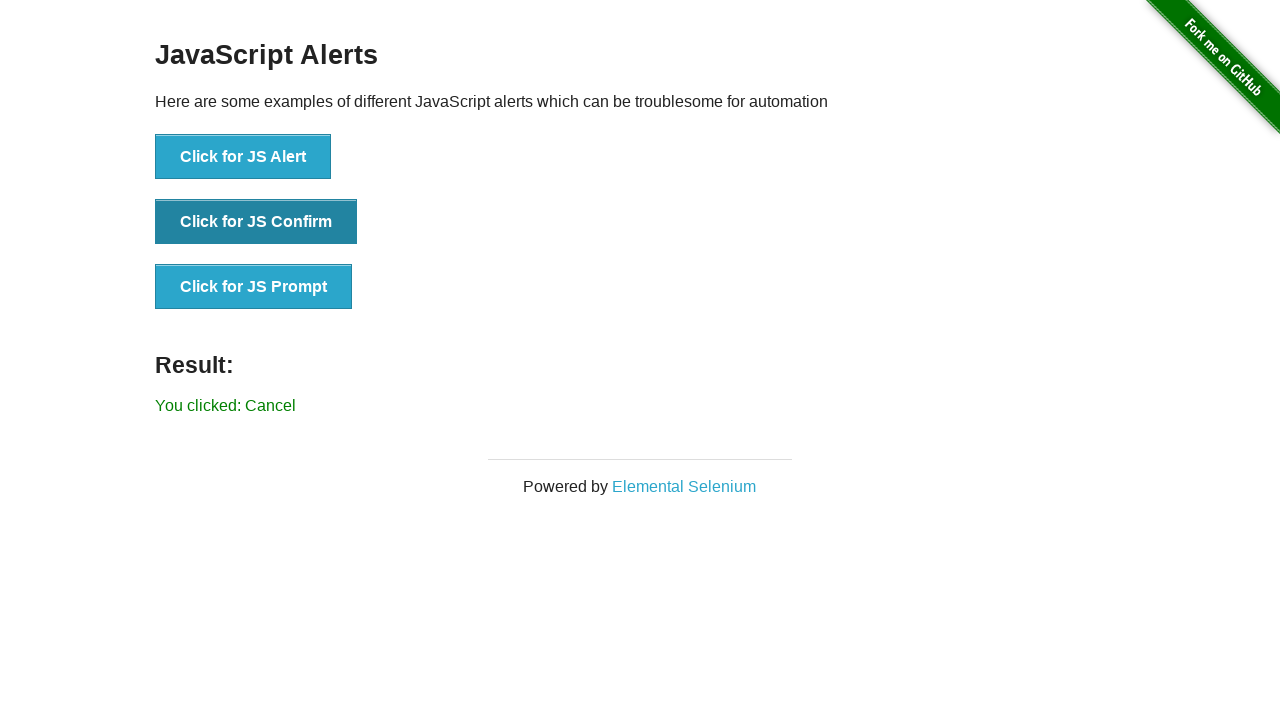

Verified that result text is 'You clicked: Cancel' after dismissing the dialog
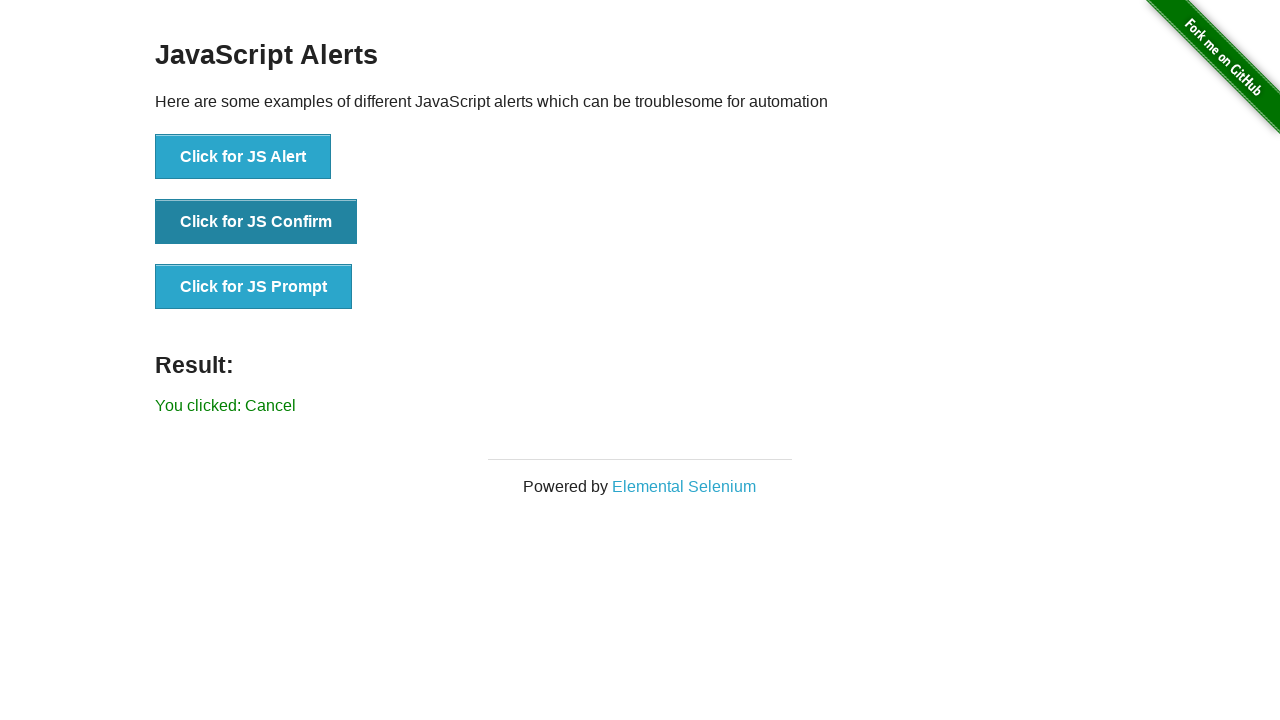

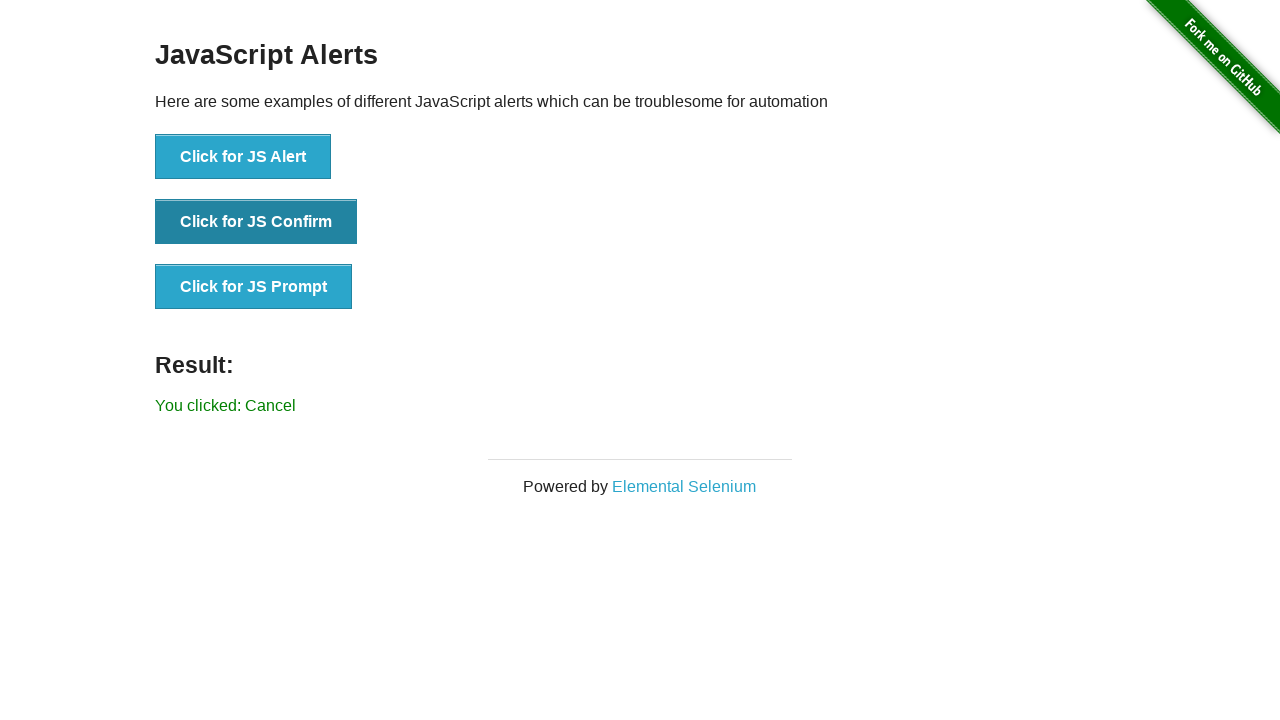